Demonstrates various XPath selector techniques by locating and interacting with form elements on a web page, filling fields with descriptive text and clearing them to show different XPath approaches including absolute, attribute-based, text-based, collection-based, and axes-based selectors.

Starting URL: http://leaftaps.com/opentaps/control/main

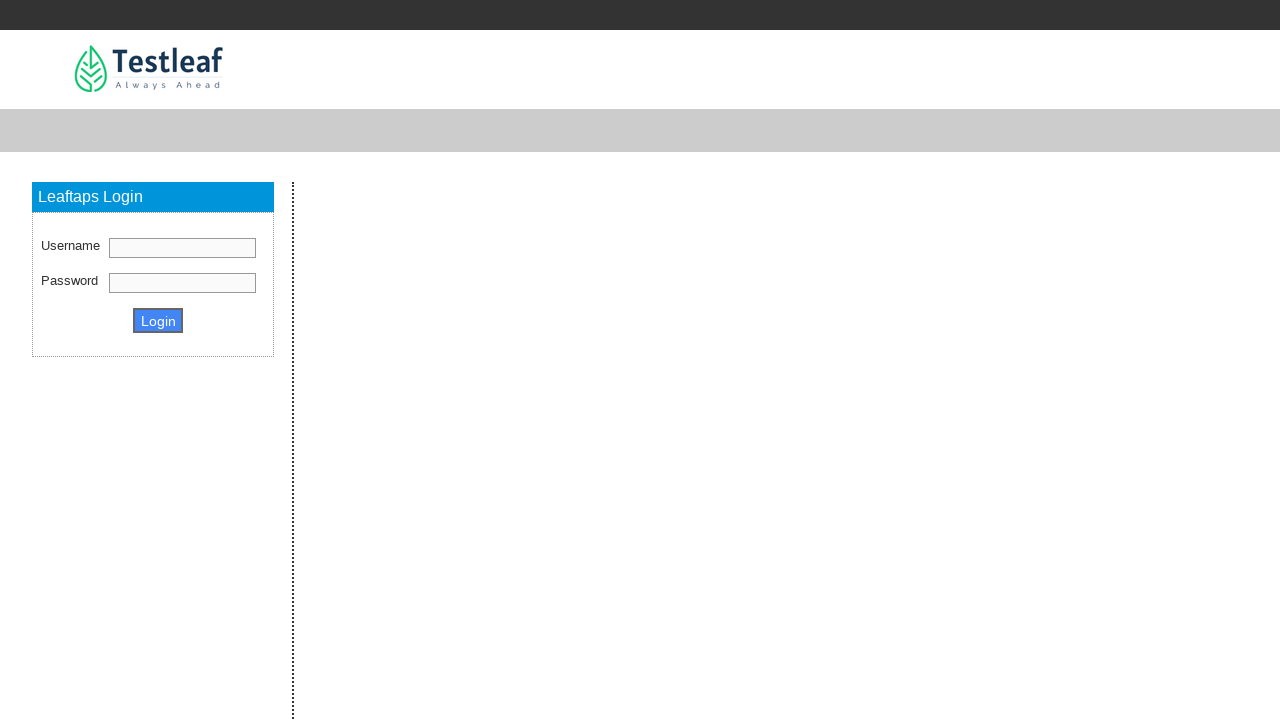

Filled field with absolute XPath selector with 'Absolute Xpath' on //html/body/div[2]/div/div/form/p/input
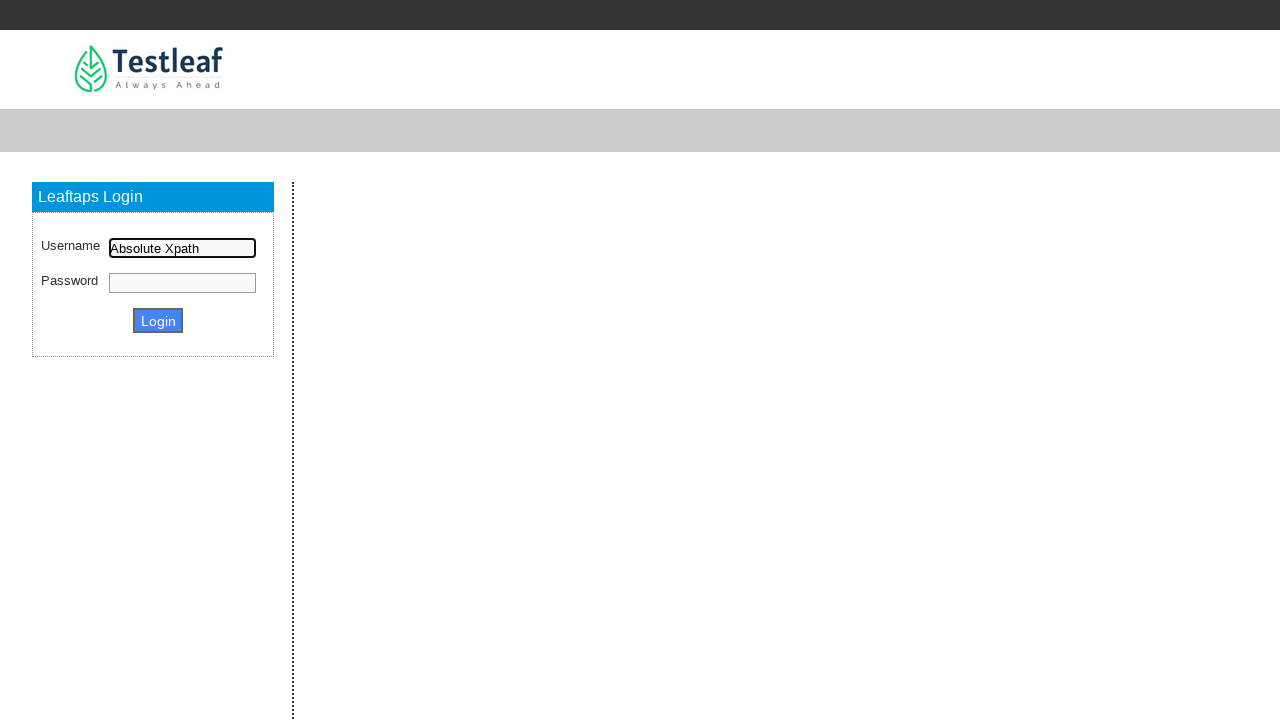

Cleared field using absolute XPath selector on //html/body/div[2]/div/div/form/p/input
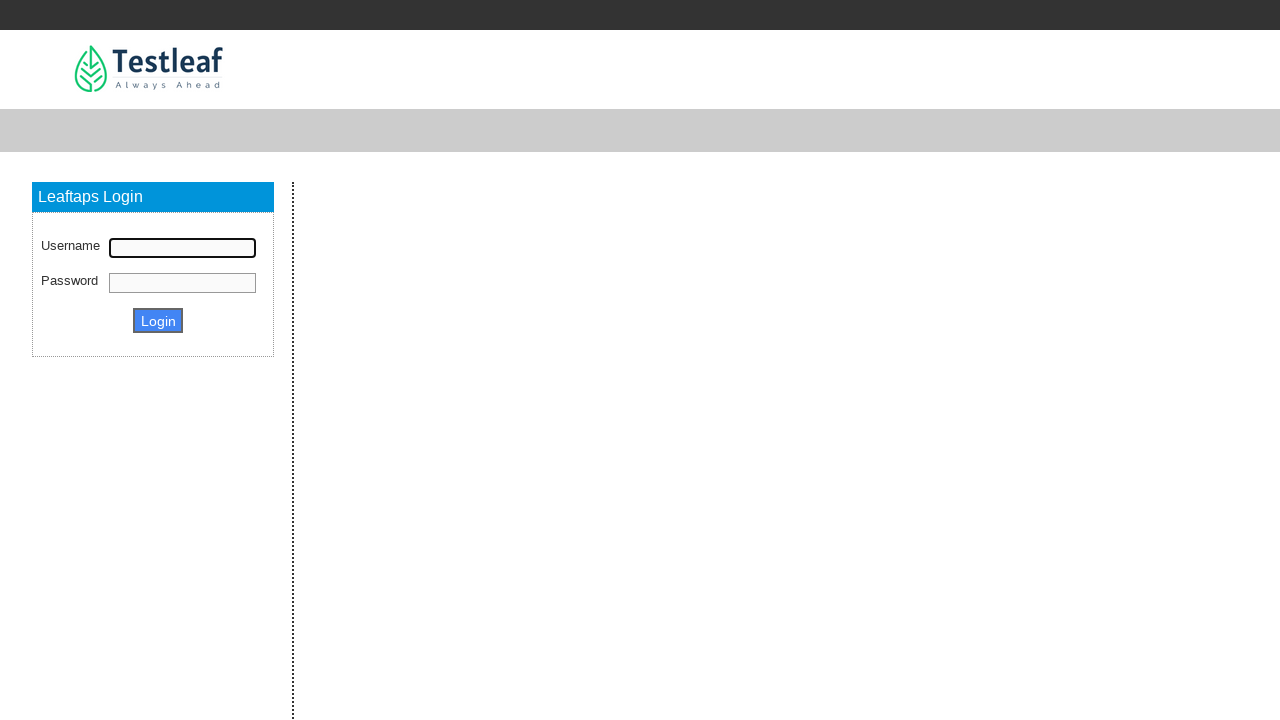

Filled username field using id attribute selector with 'Attribute Based' on input#username
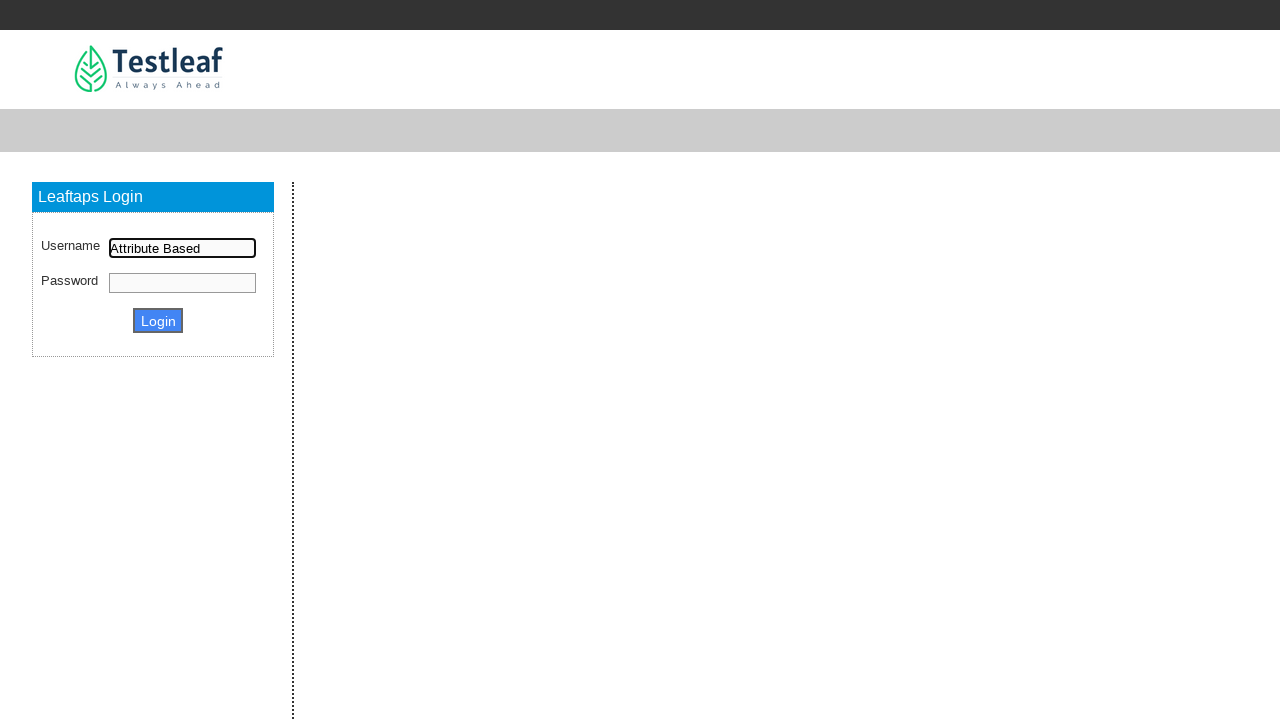

Cleared username field using id attribute selector on input#username
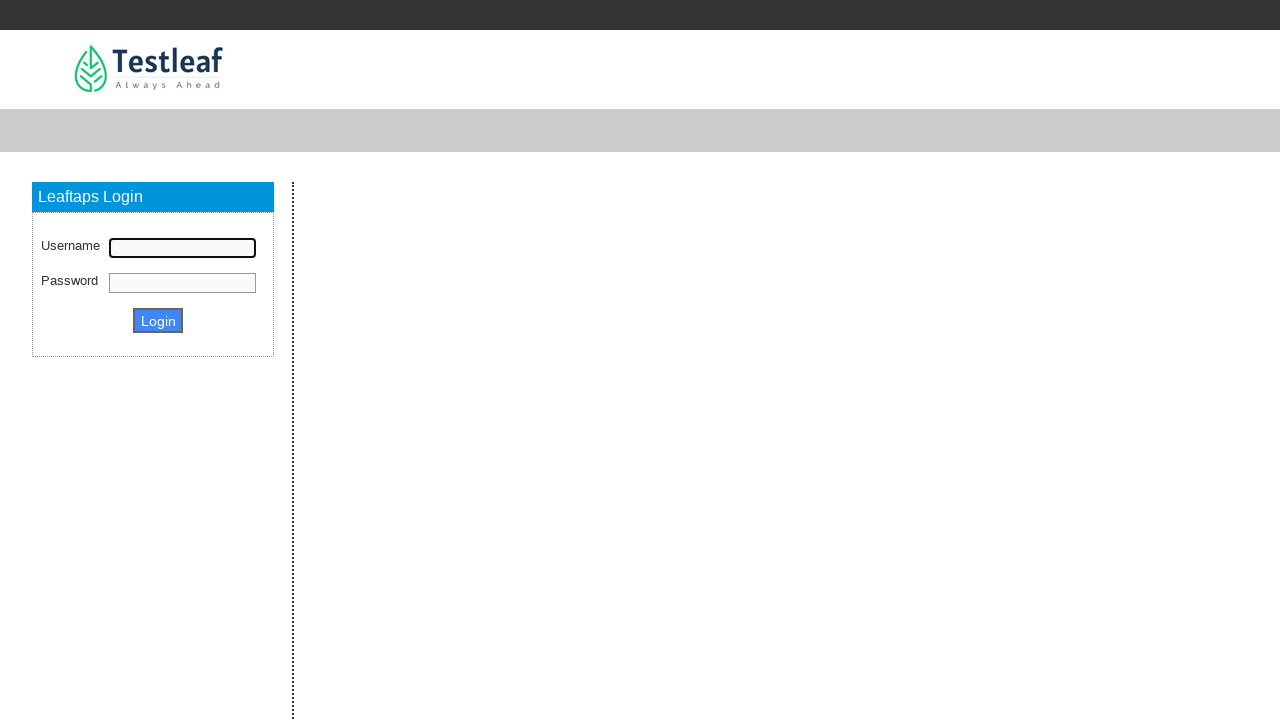

Filled field using partial attribute selector with 'Partial Attribute Based' on //input[contains(@id,'name')]
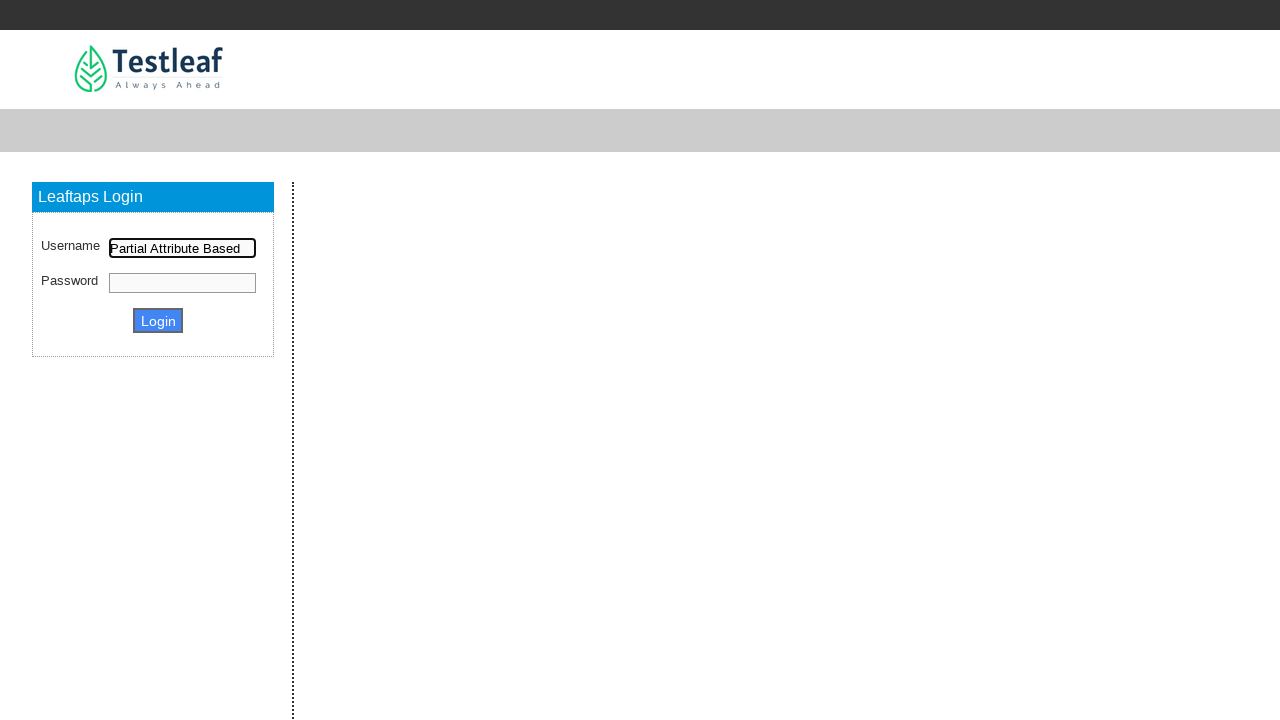

Cleared field using partial attribute selector on //input[contains(@id,'name')]
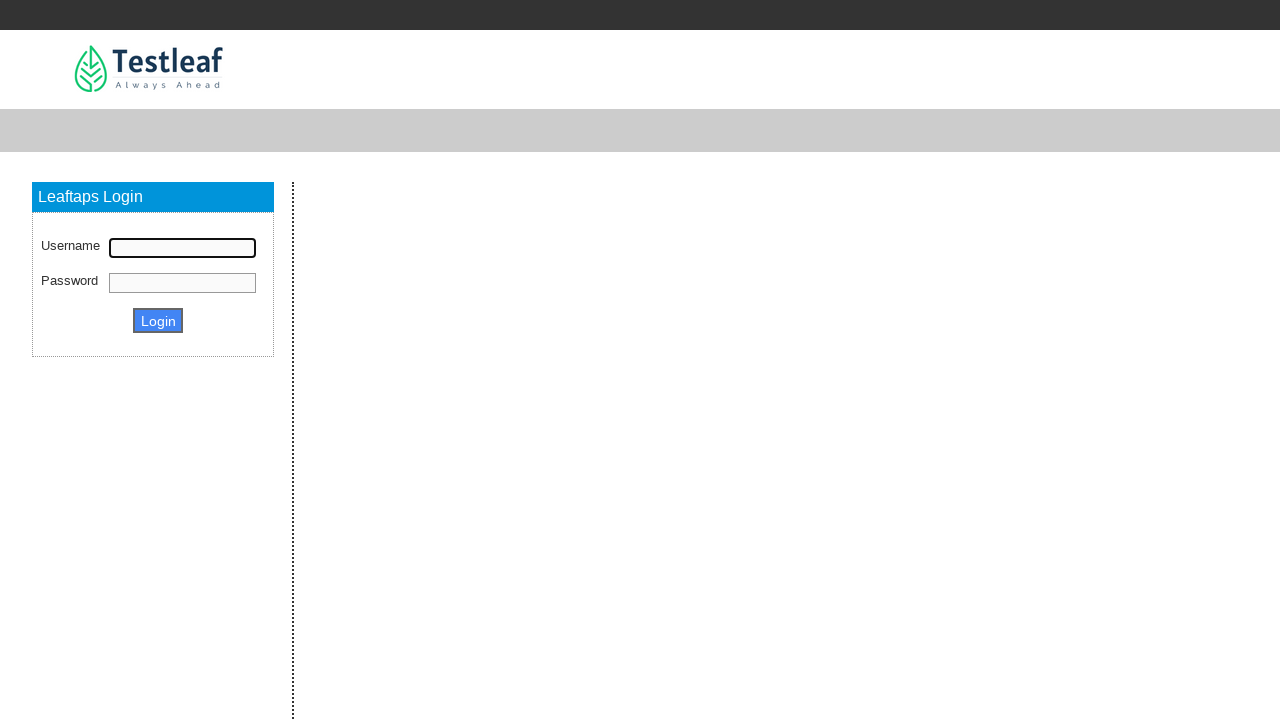

Verified exact text match selector found 'Leaftaps Login' heading
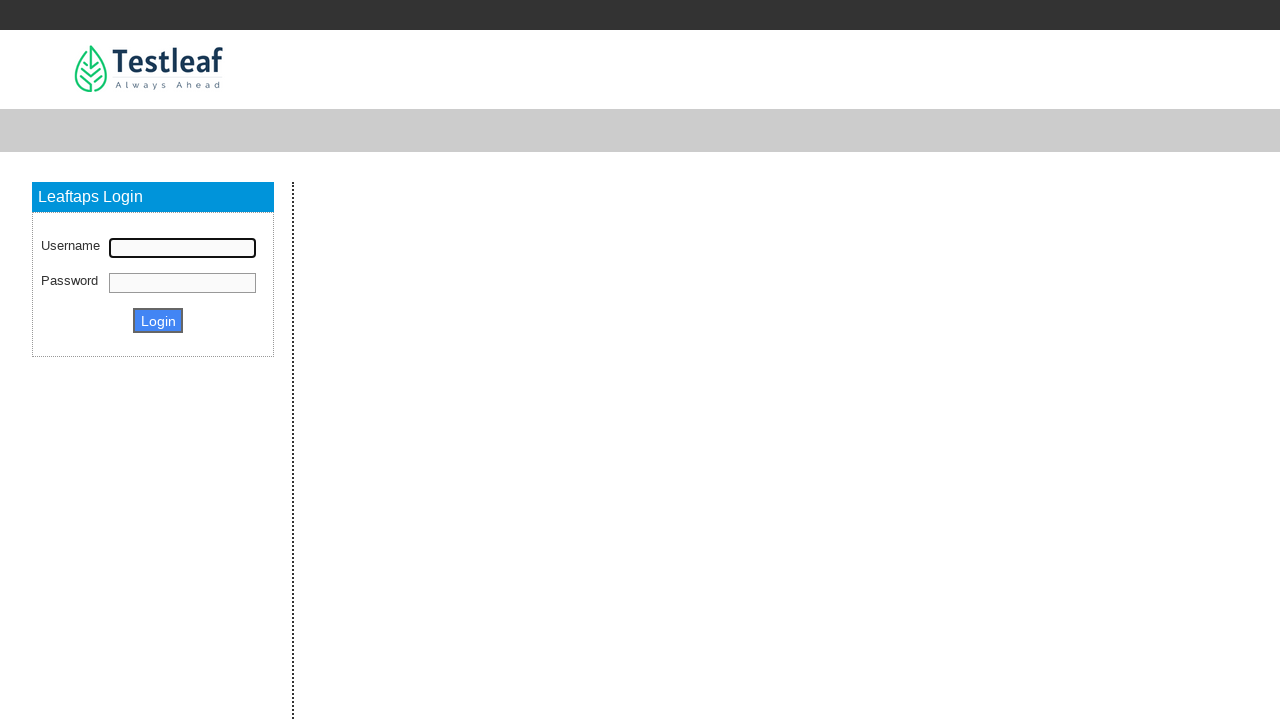

Verified partial text match selector found heading containing 'Login'
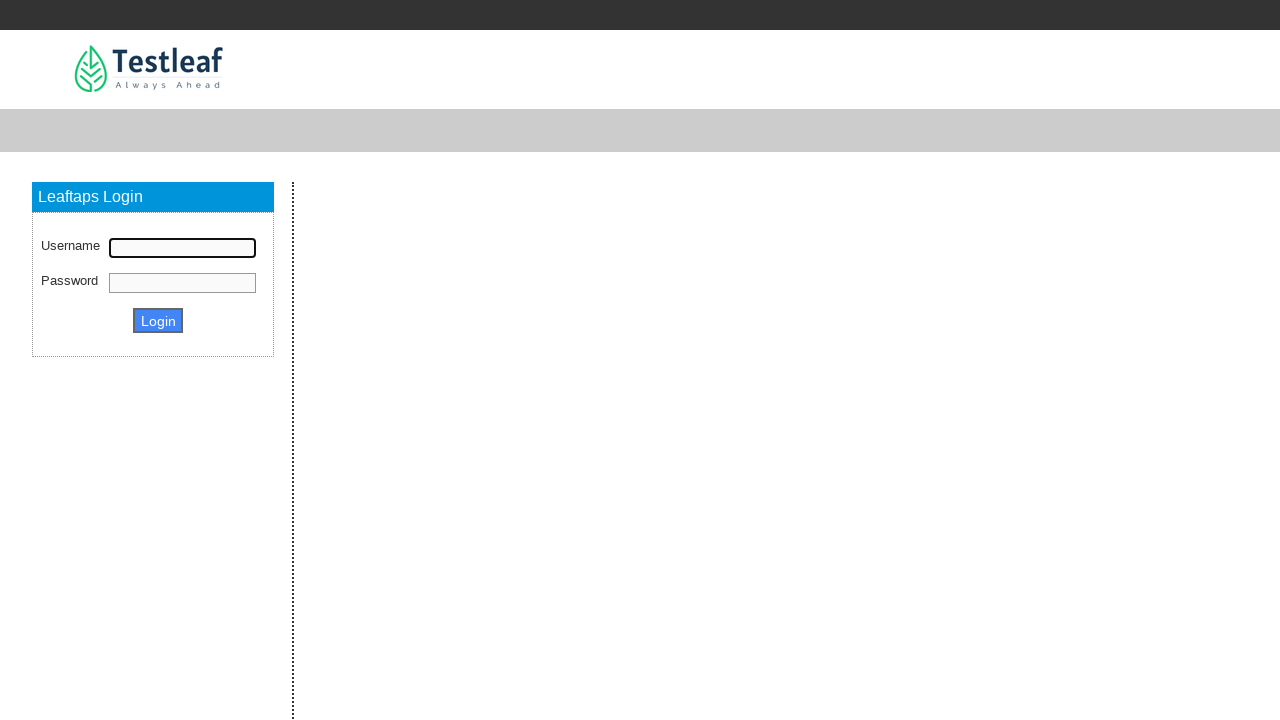

Filled first input in collection with 'ColectionBasedXpath1' on (//input[@class='inputLogin'])[1]
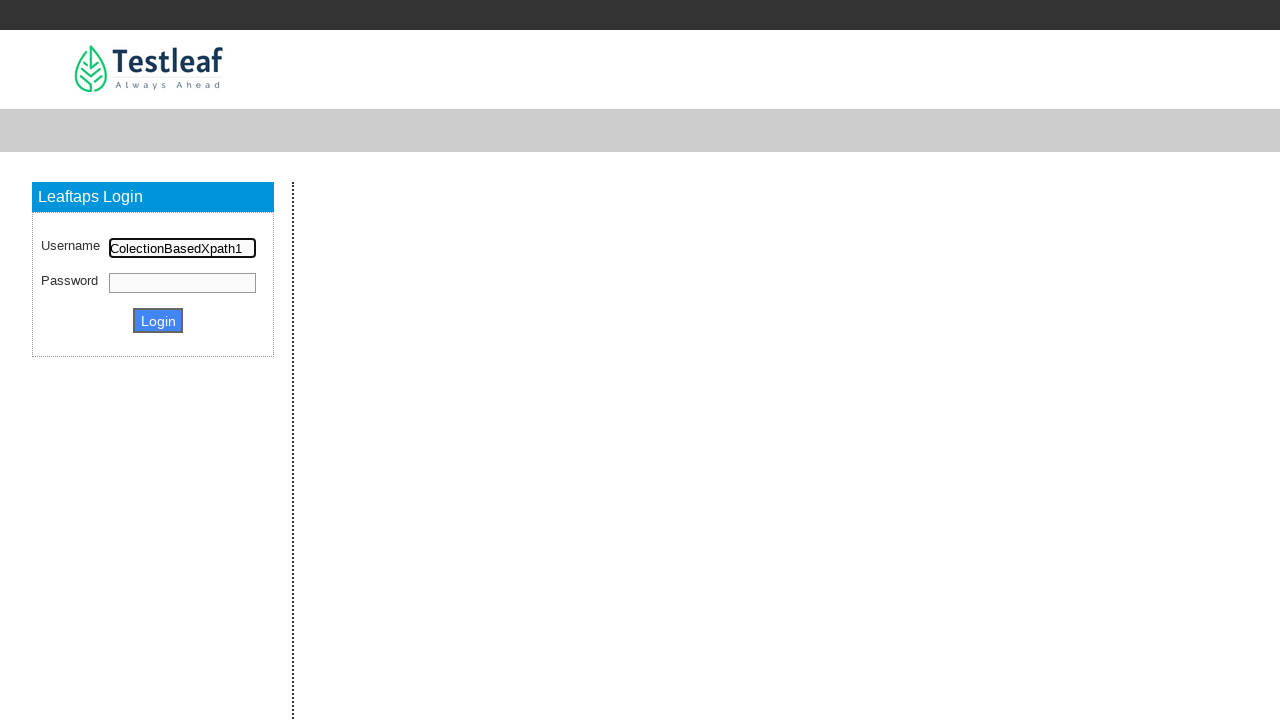

Filled second input in collection with 'ColectionBasedXpath2' on (//input[@class='inputLogin'])[2]
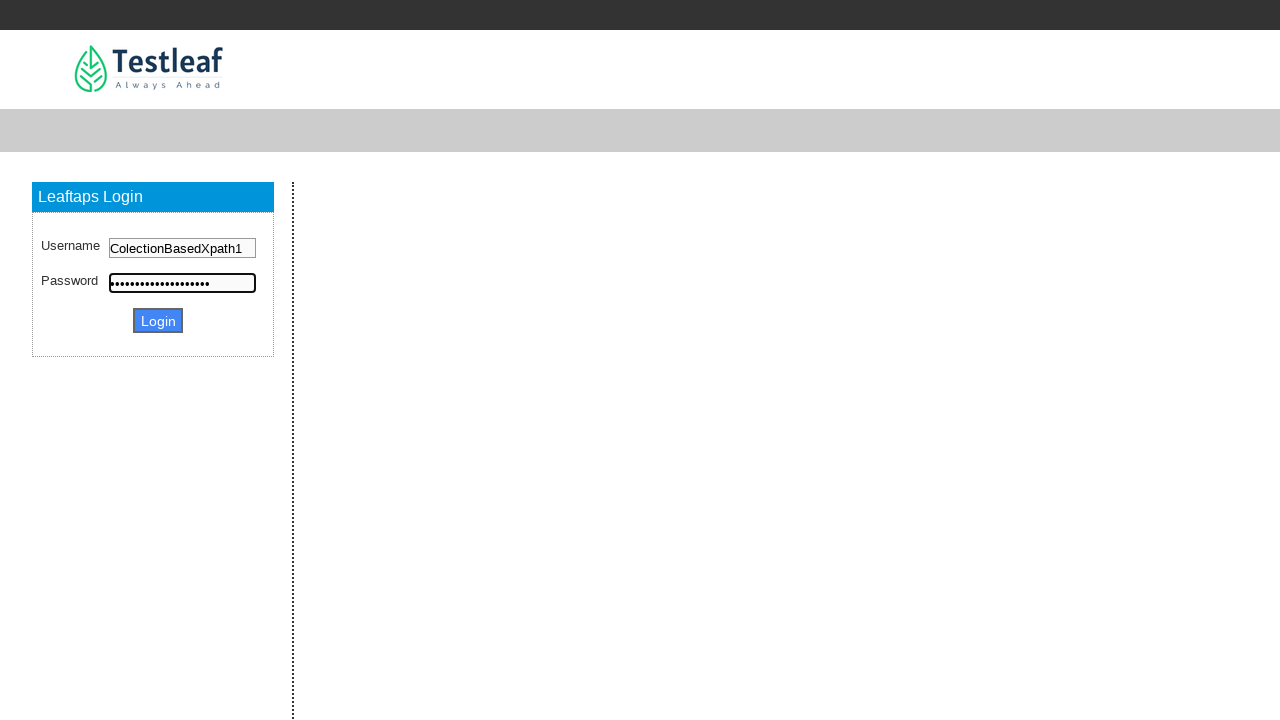

Cleared first input in collection on (//input[@class='inputLogin'])[1]
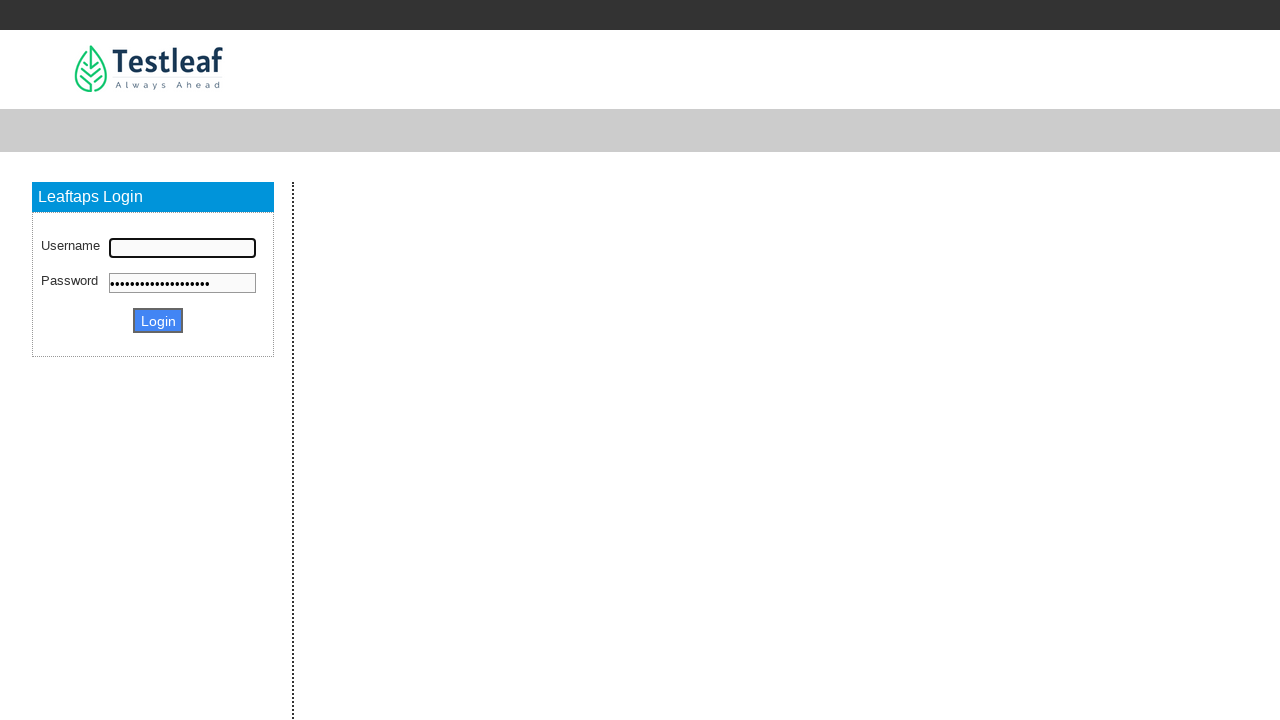

Cleared second input in collection on (//input[@class='inputLogin'])[2]
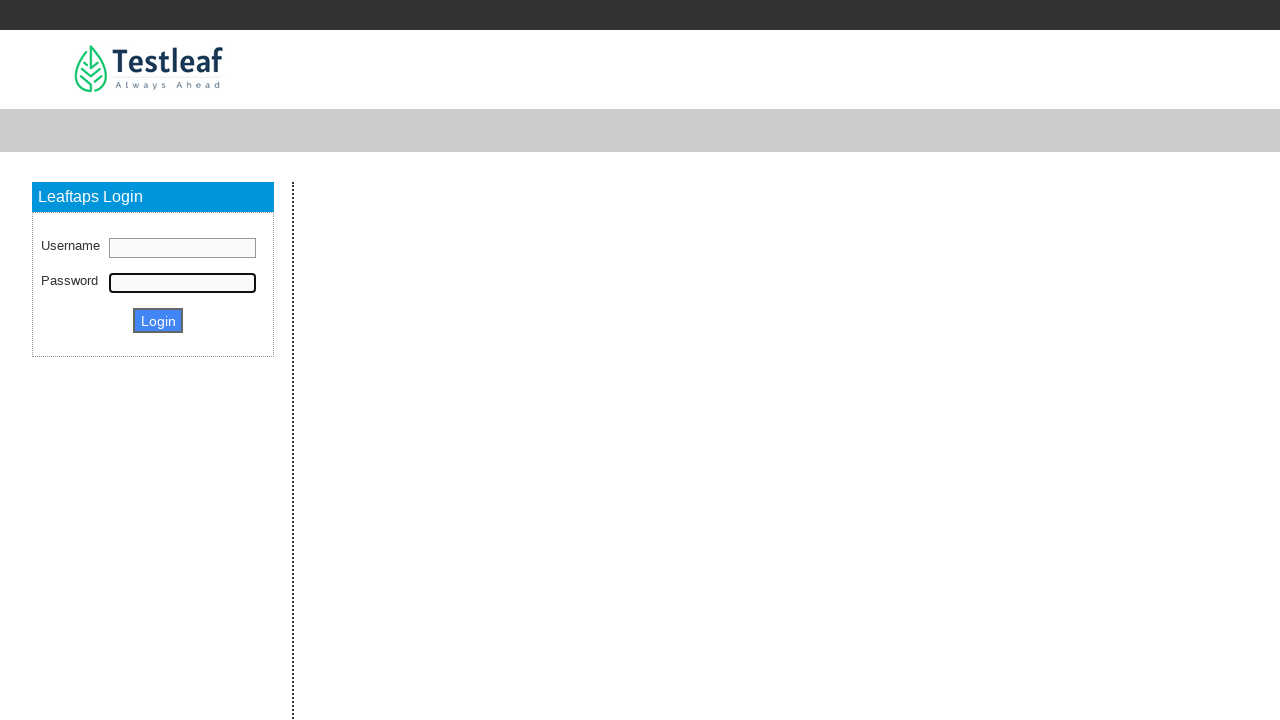

Filled field using parent-to-child XPath with 'Parent To child' on //p[@class='top']/input
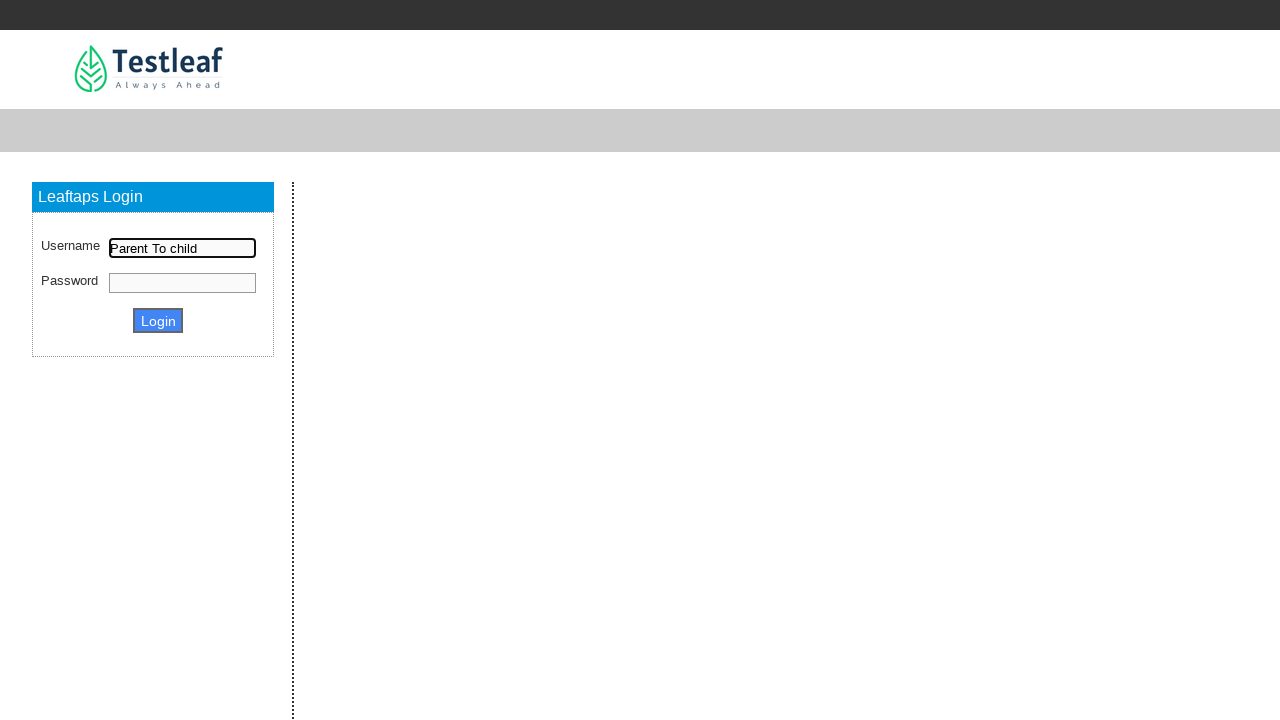

Cleared field using parent-to-child XPath on //p[@class='top']/input
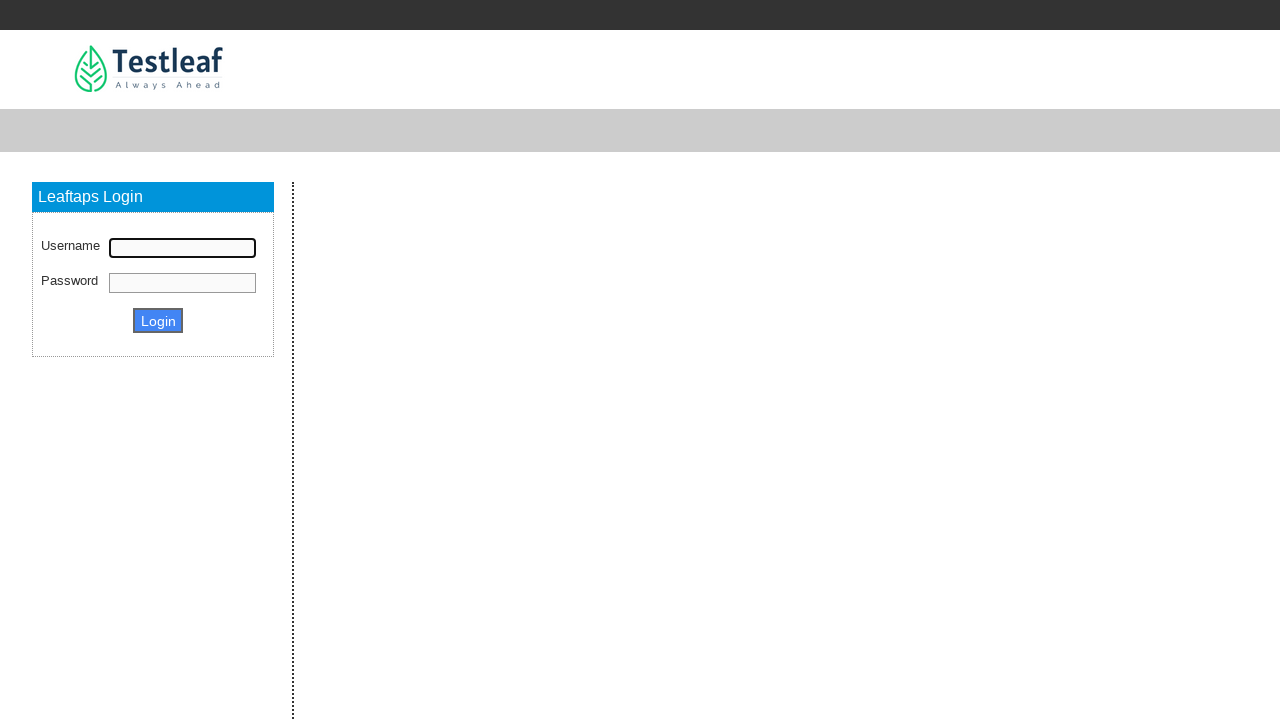

Filled field using grandparent-to-child XPath with 'Grand Parent to child Relation' on //form[@id='login']//input[@id='username']
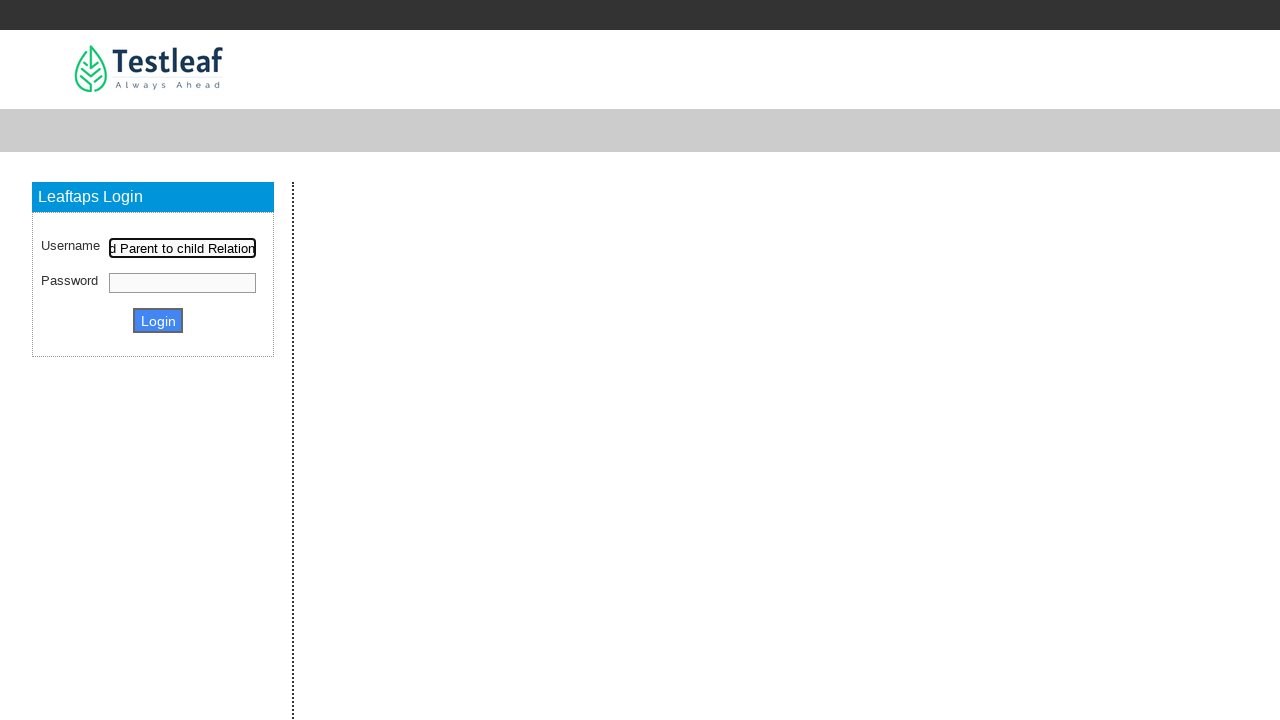

Cleared field using grandparent-to-child XPath on //form[@id='login']//input[@id='username']
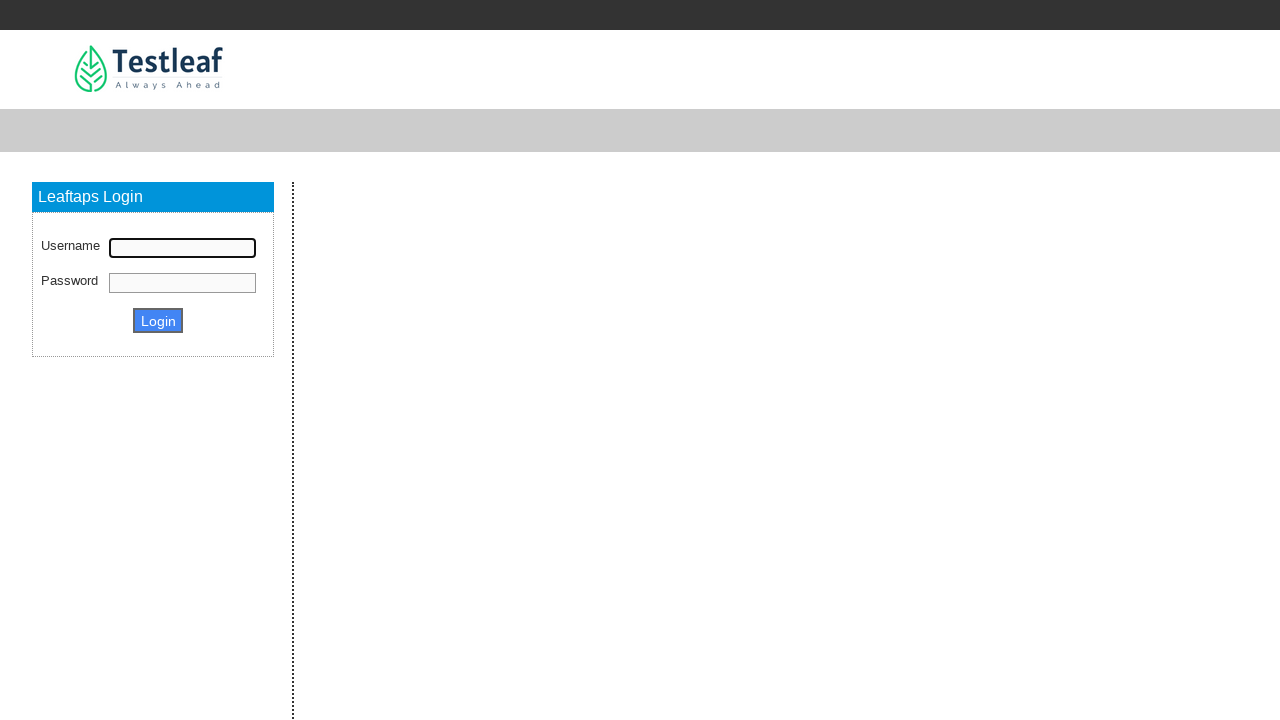

Filled field using sibling XPath with 'Elder Sibling to Younger Sibling' on //label[text()='Username']/following-sibling::input[@id='username']
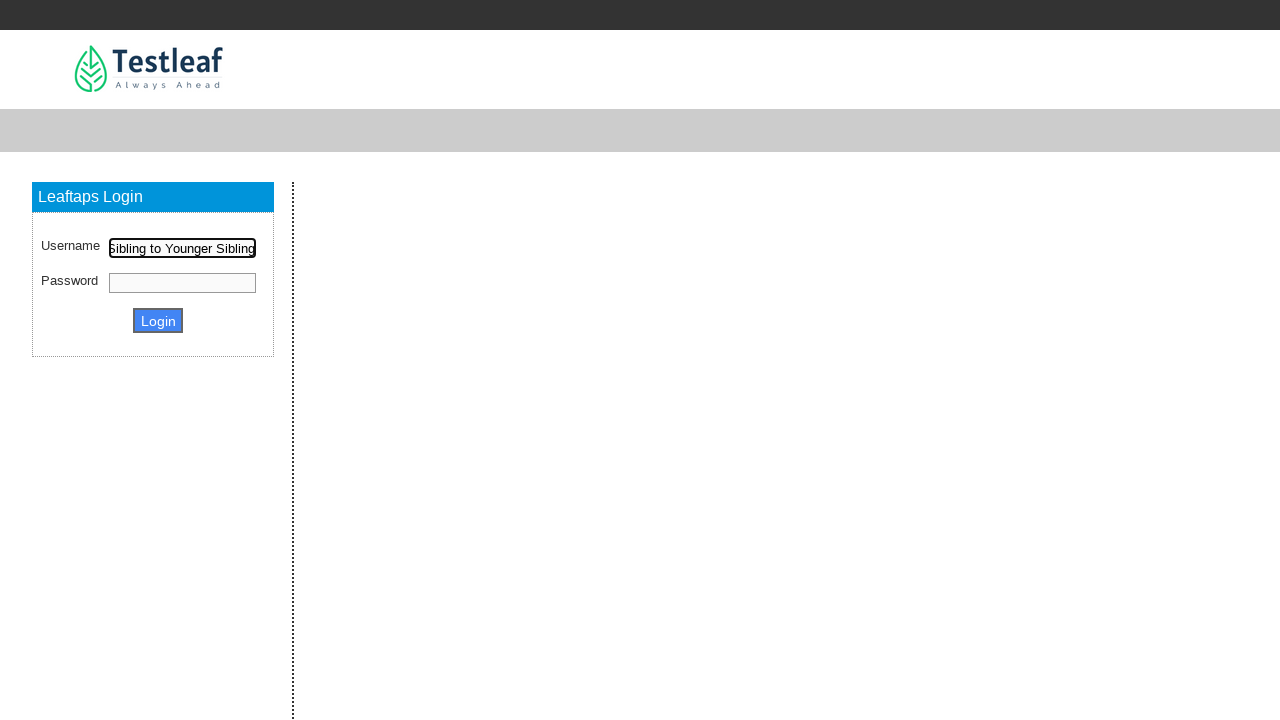

Cleared field using sibling XPath on //label[text()='Username']/following-sibling::input[@id='username']
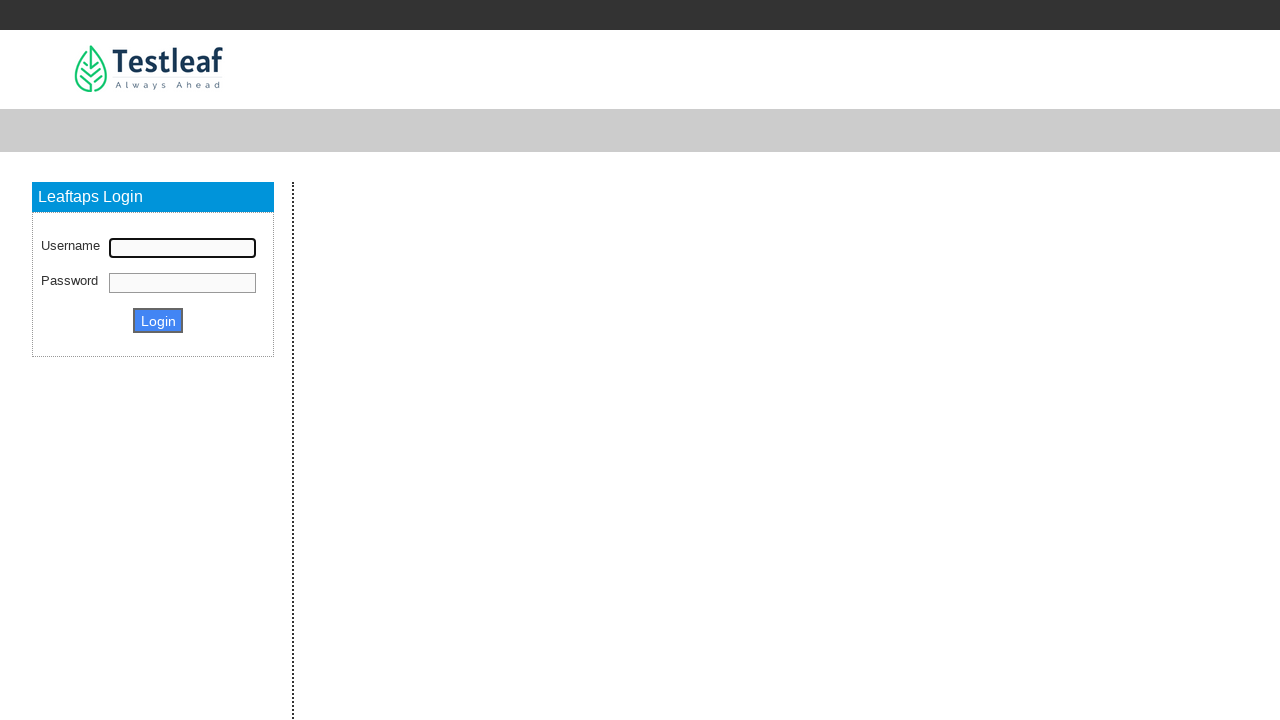

Filled field using following axis XPath with 'Elder cousin to Younger cousin' on //label[text()='Username']/following::input[2]
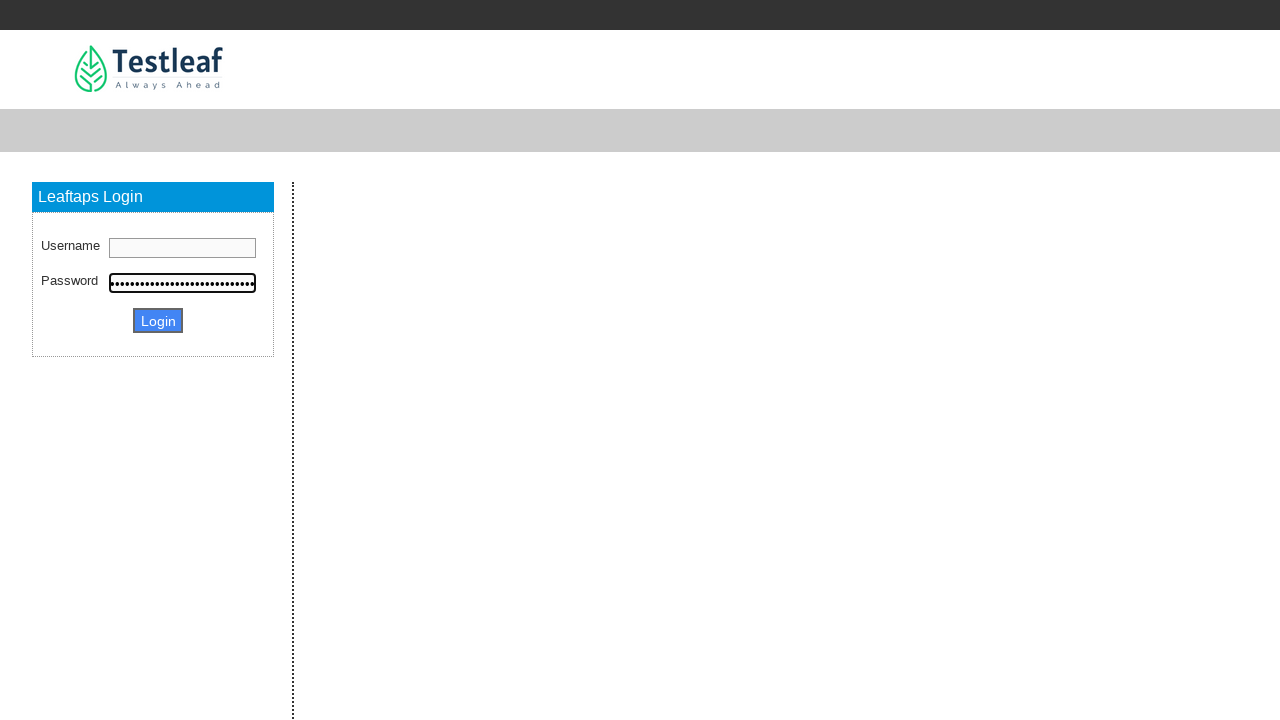

Cleared field using following axis XPath on //label[text()='Username']/following::input[2]
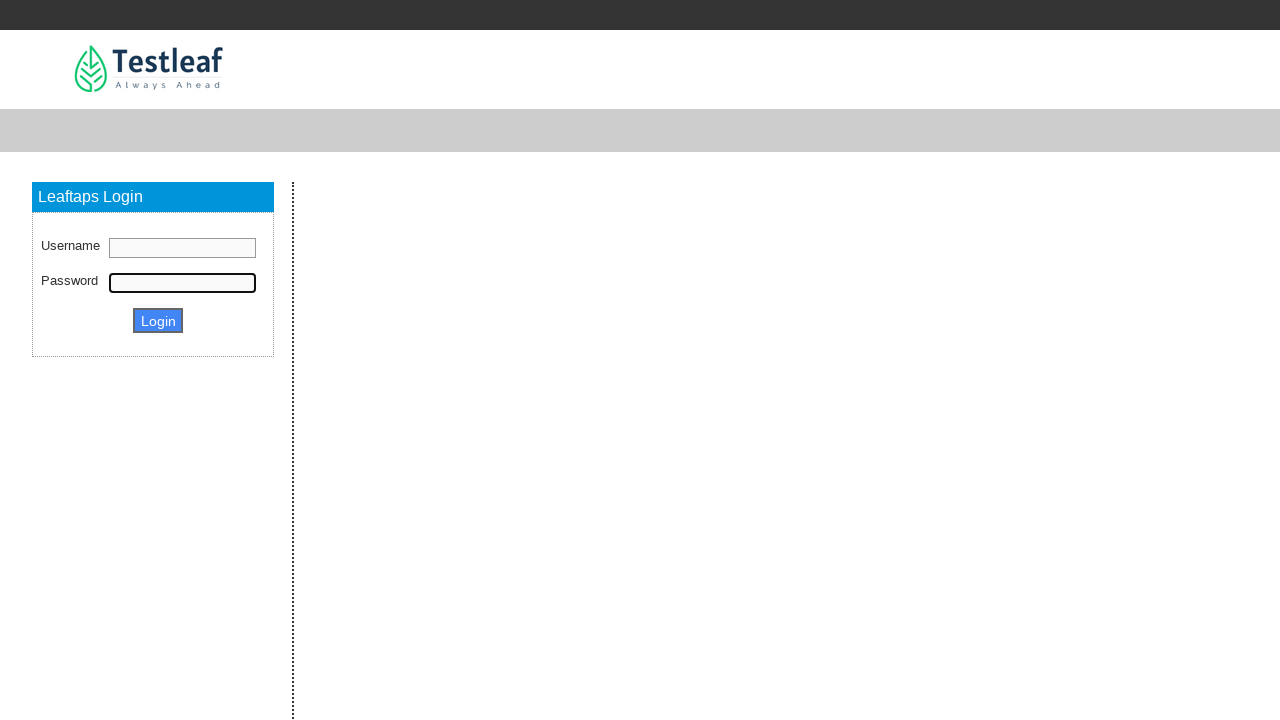

Filled field using preceding axis XPath with 'Elder cousin to Younger cousin' on //label[text()='Password']/preceding::input[@id='username']
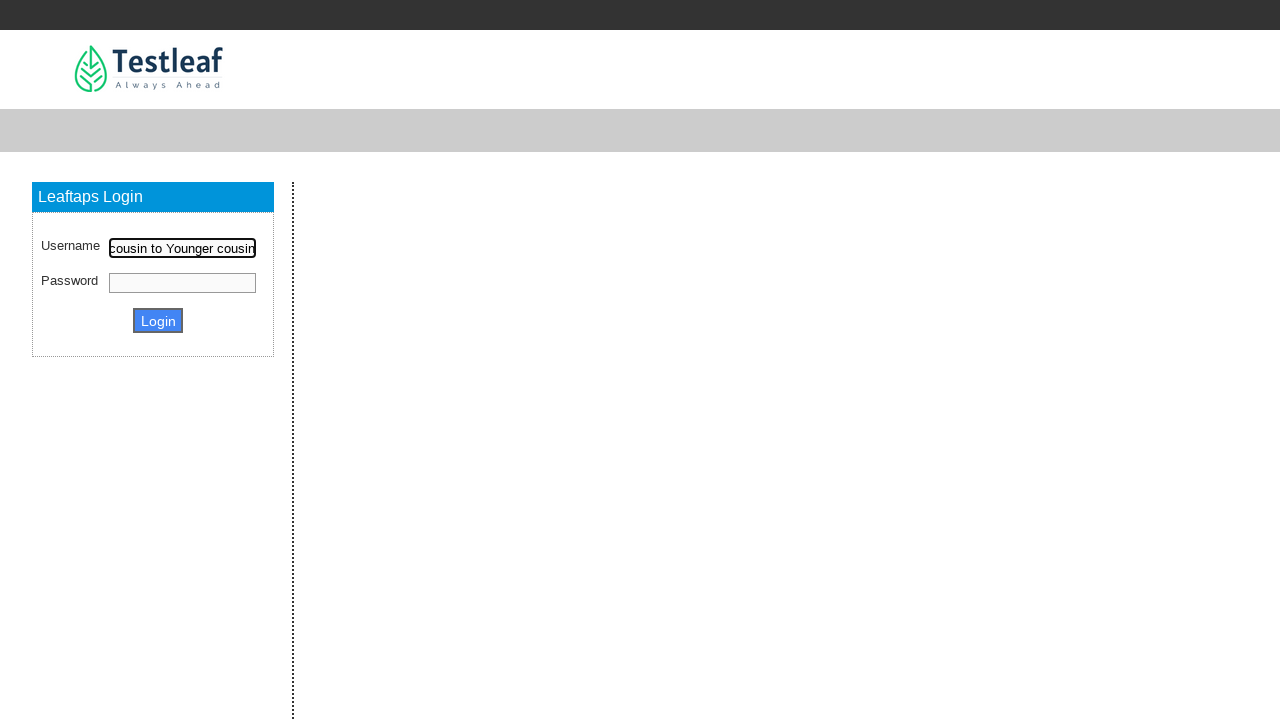

Cleared field using preceding axis XPath on //label[text()='Password']/preceding::input[@id='username']
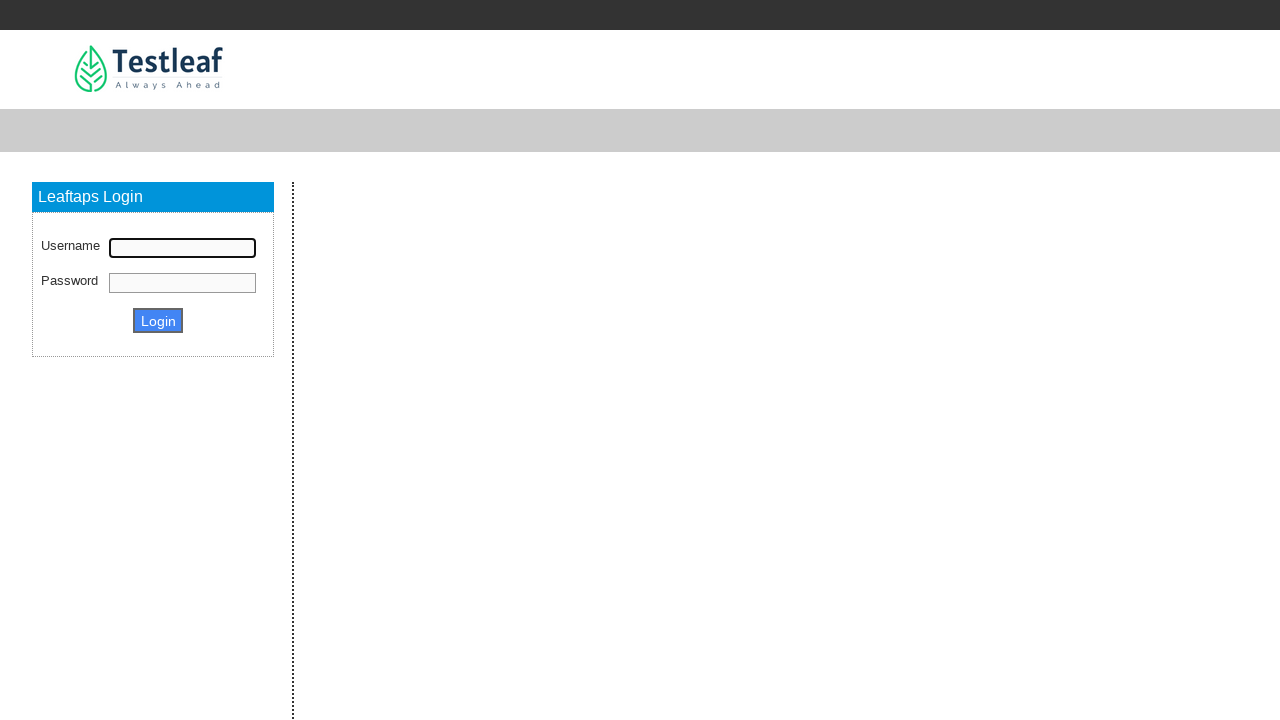

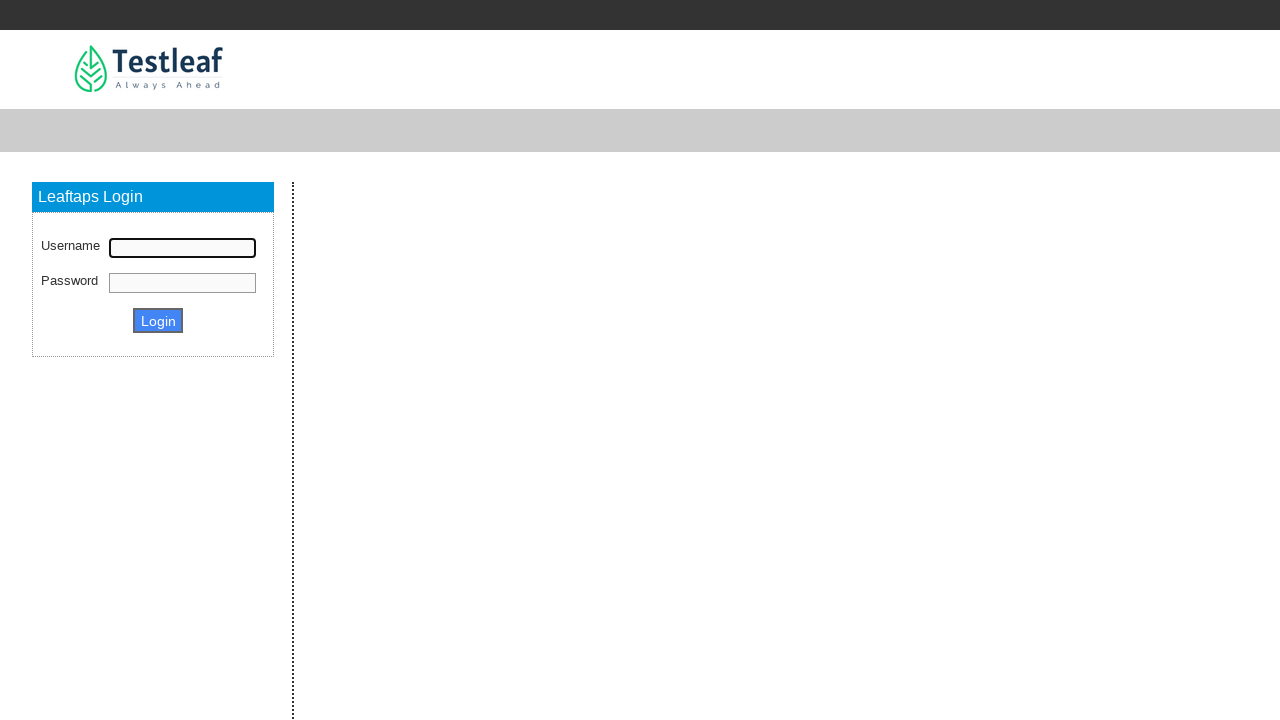